Tests clicking the submit button on the form

Starting URL: https://demoqa.com/automation-practice-form

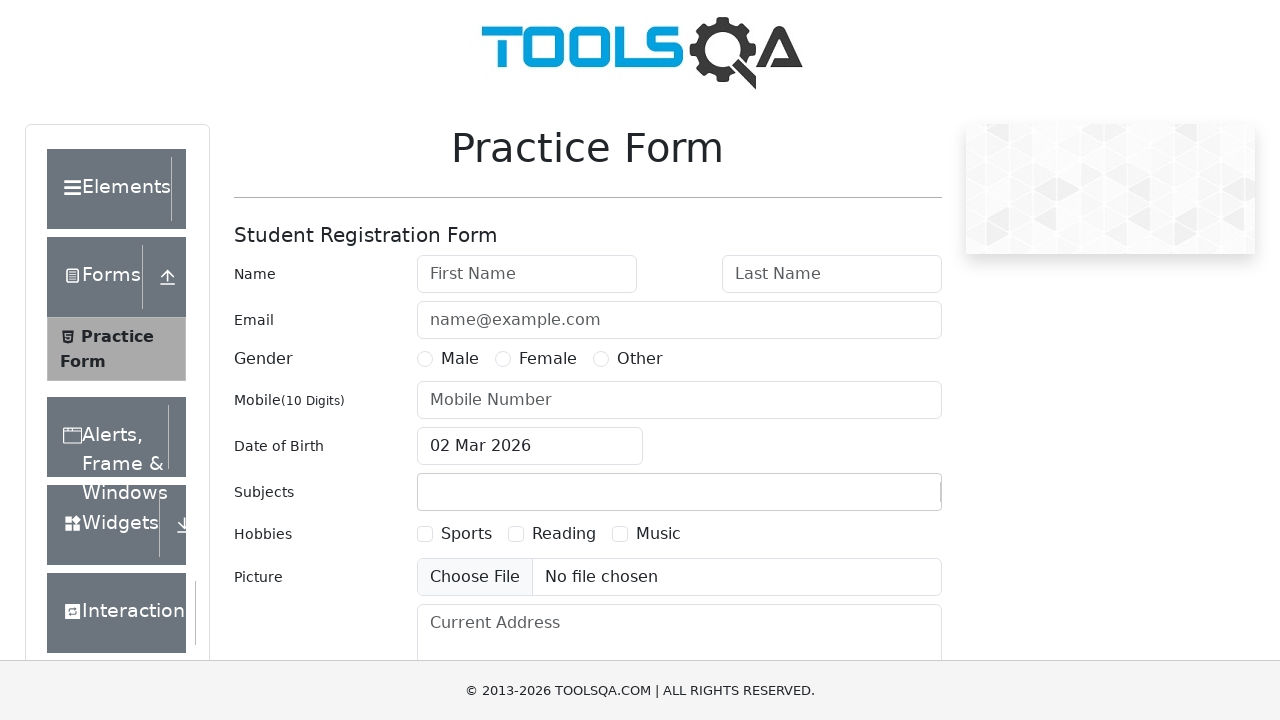

Located submit button element
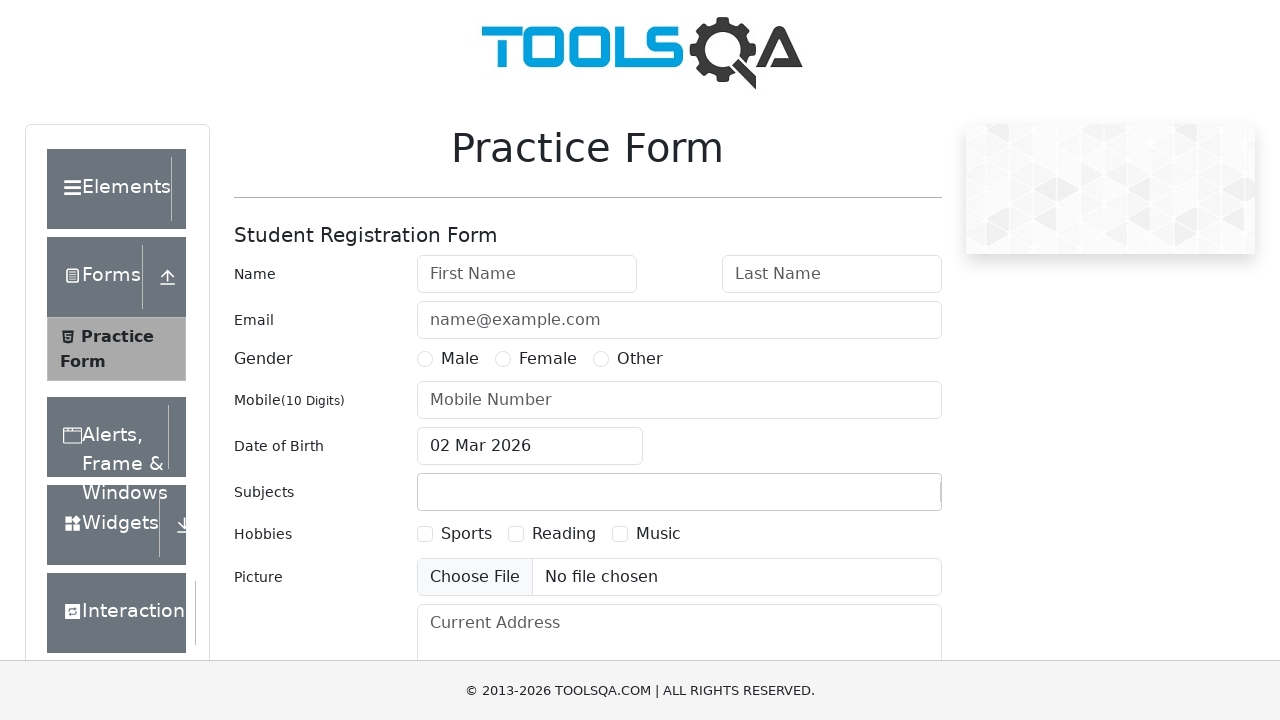

Scrolled submit button into view
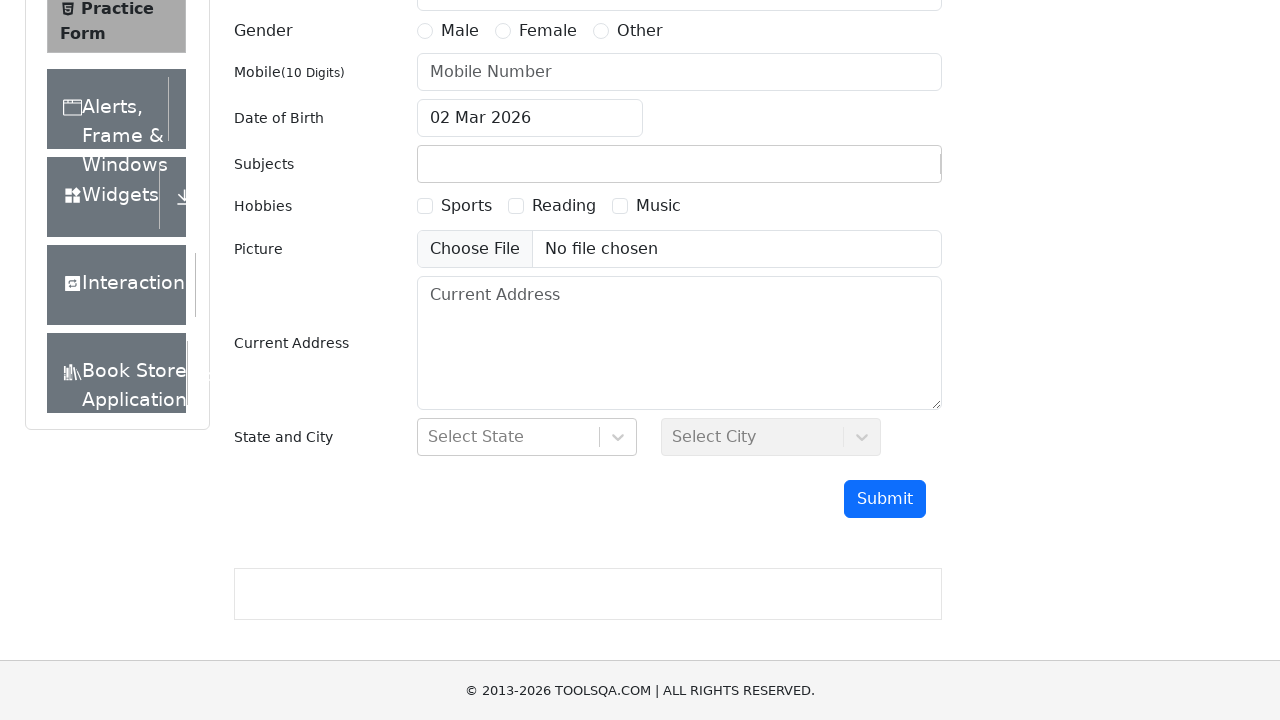

Clicked submit button on the form at (885, 499) on #submit
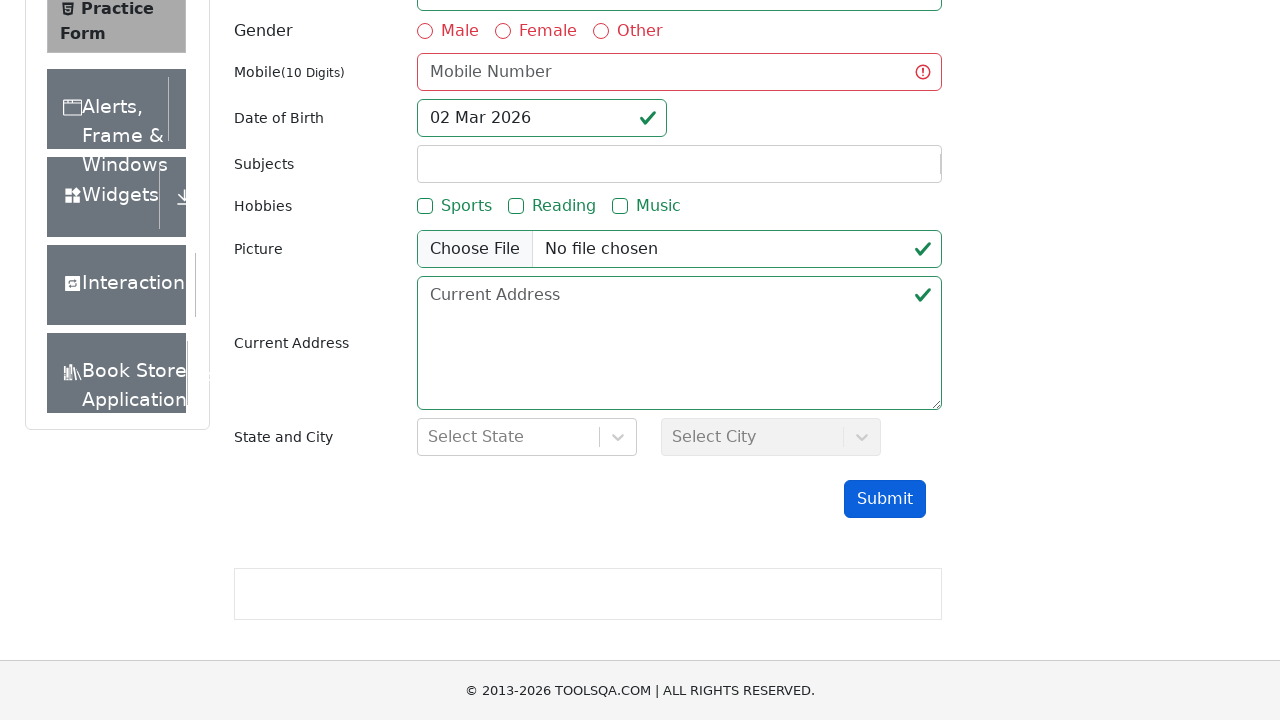

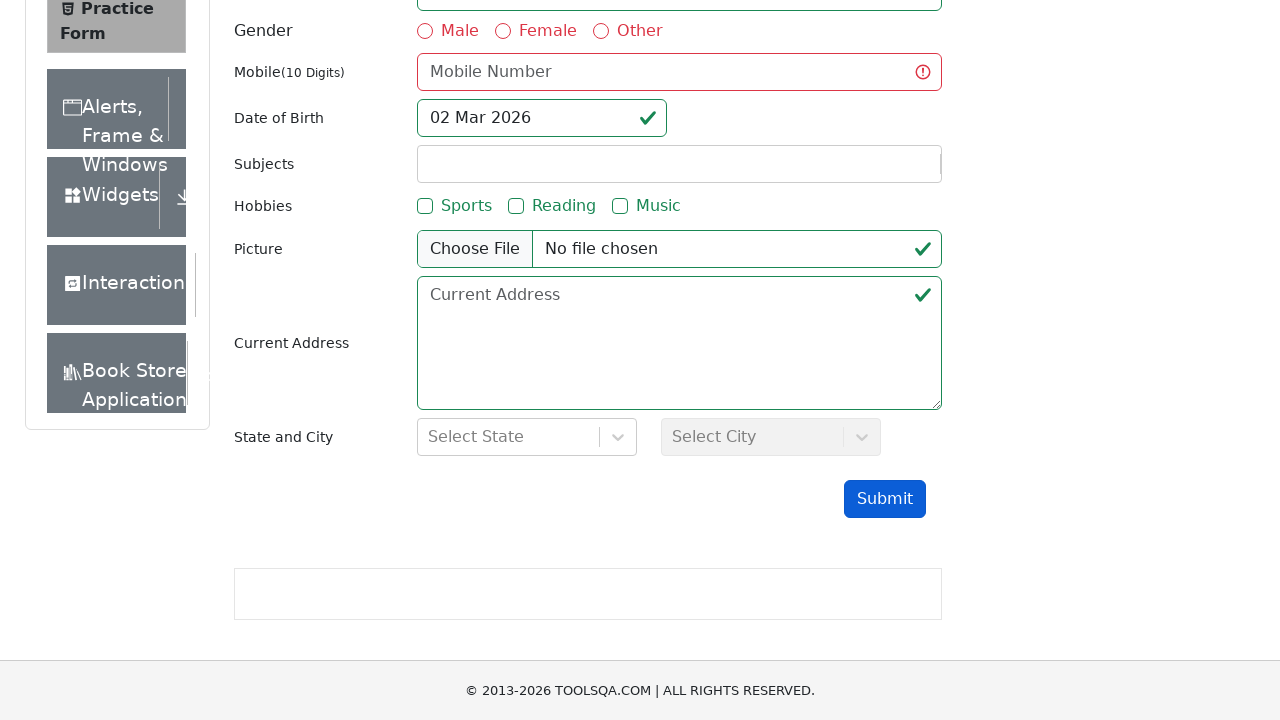